Tests verifying text content on a page element

Starting URL: http://uitestingplayground.com/

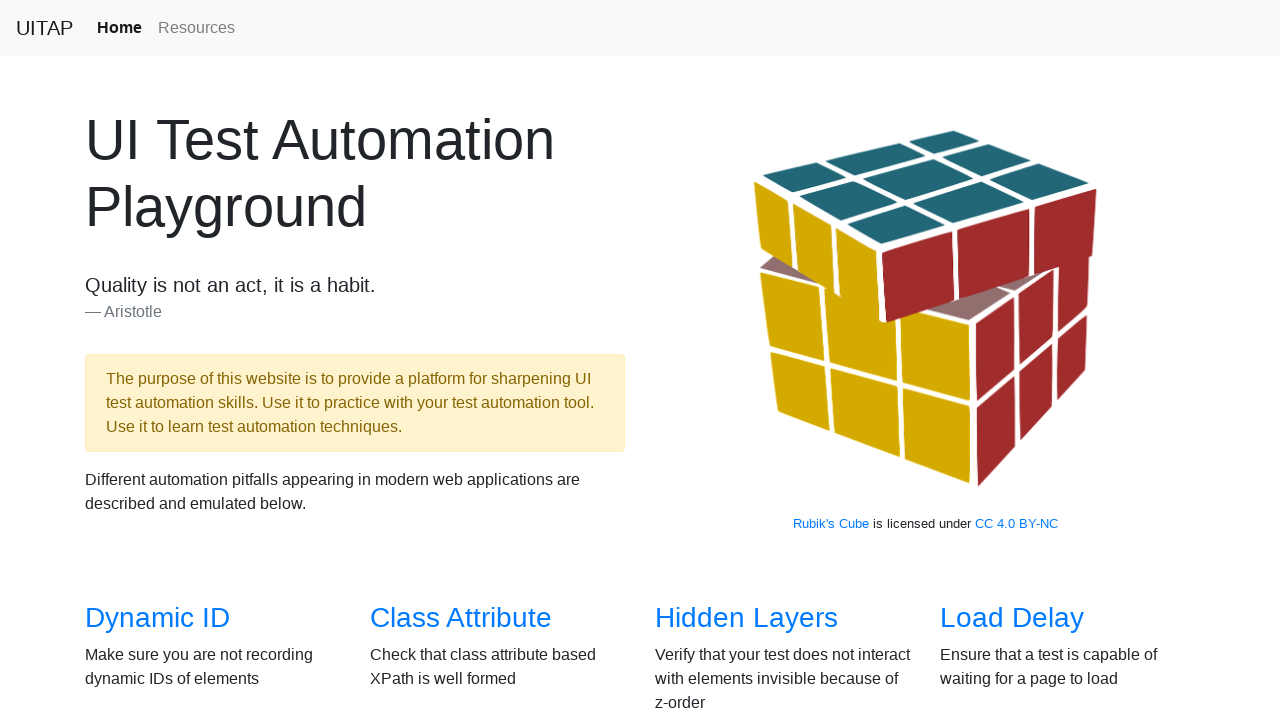

Clicked on 'Verify Text' link at (720, 361) on internal:role=link[name="Verify Text"i]
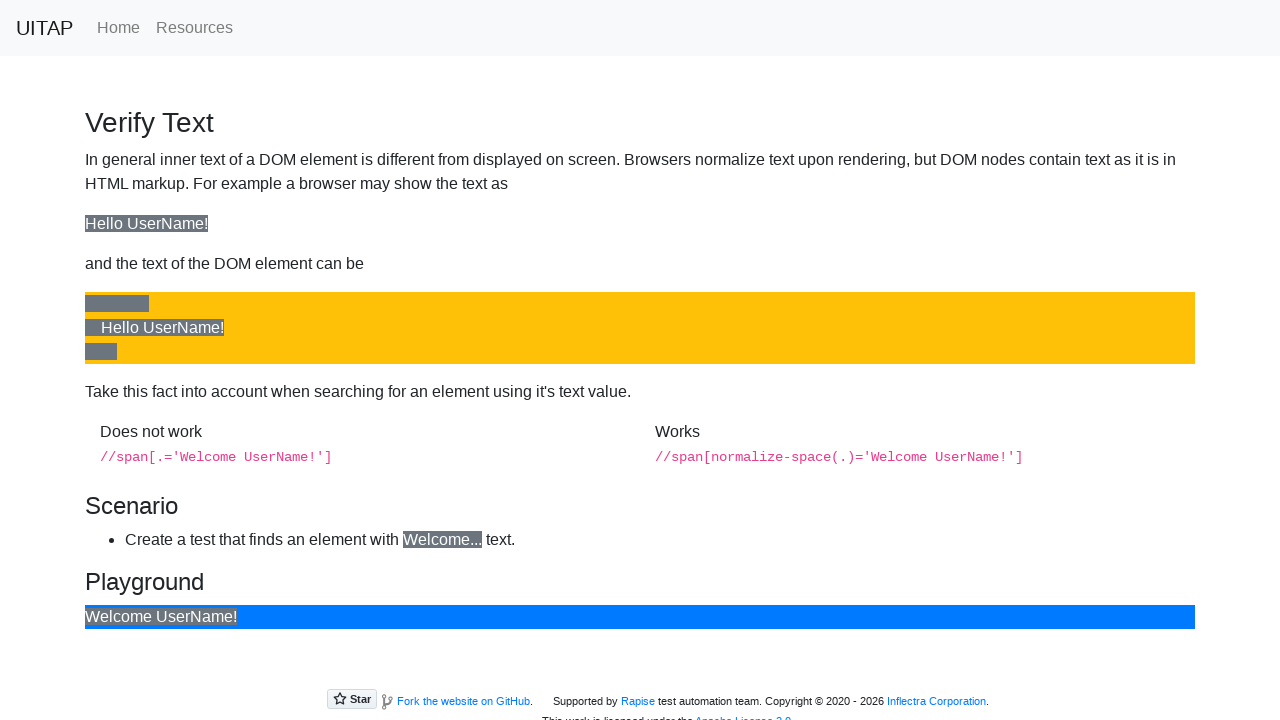

Waited for welcome text to be visible
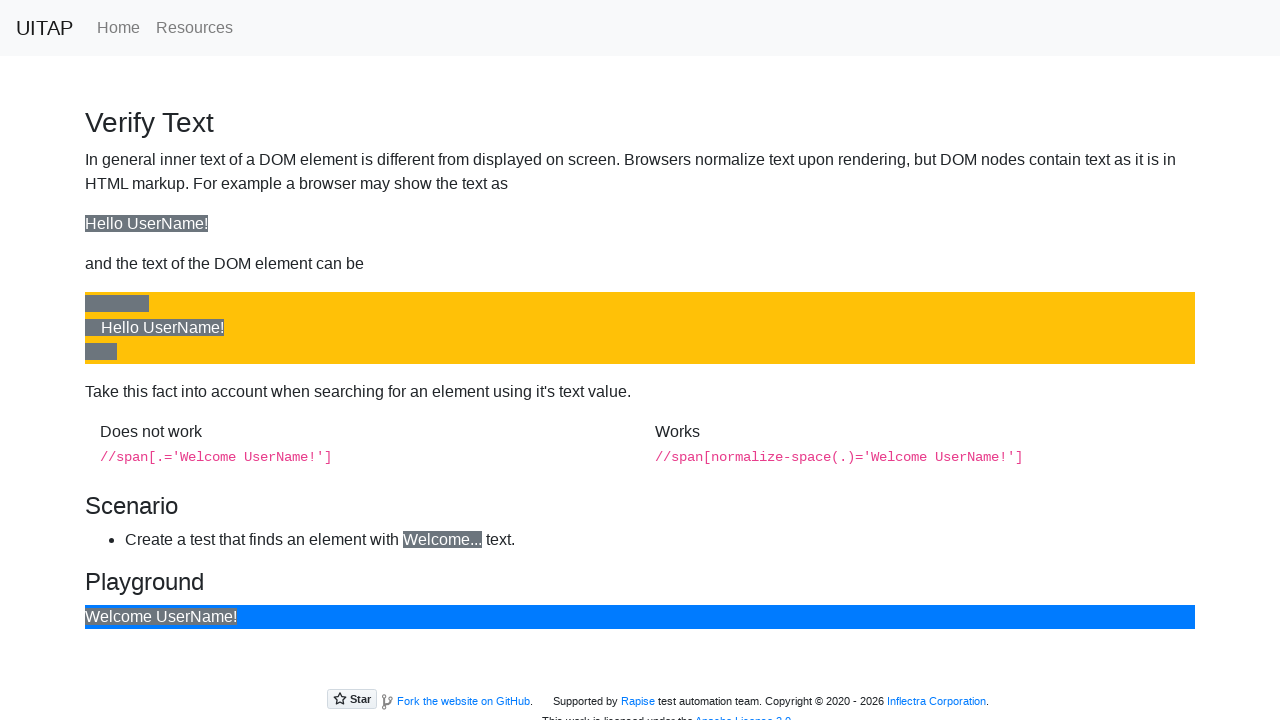

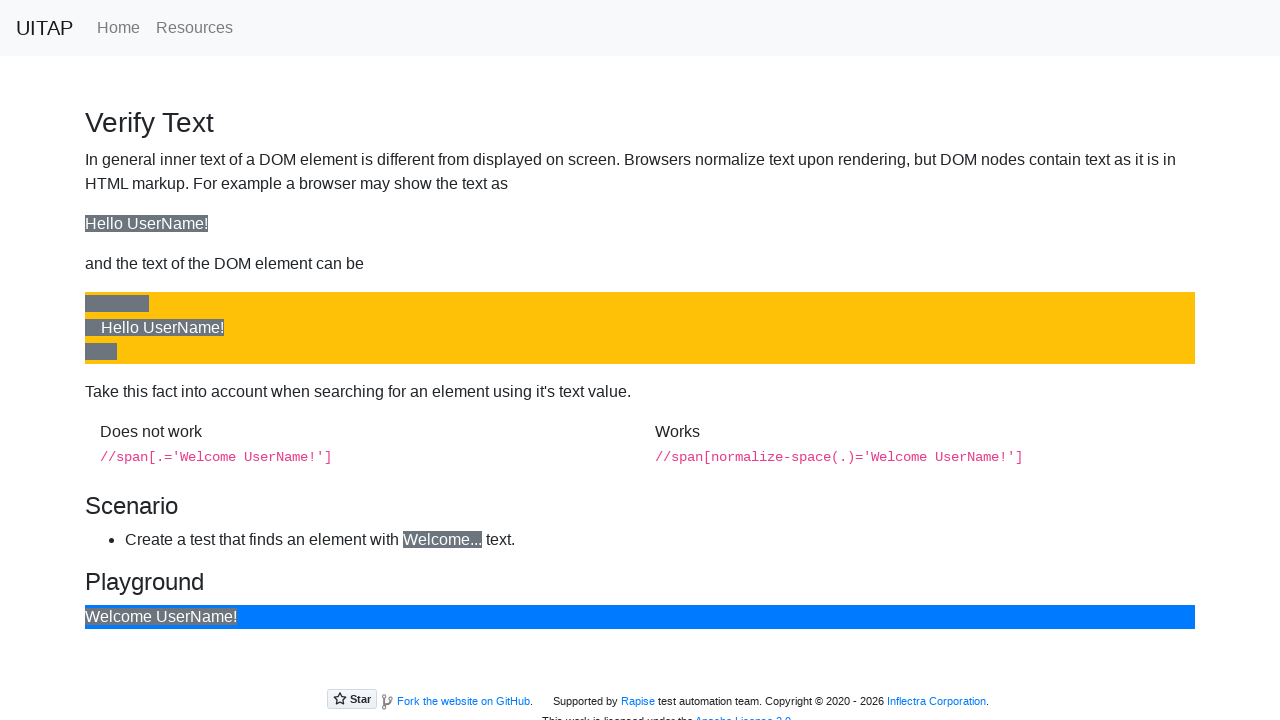